Tests the CJ City website by navigating to a section (likely search), entering a search term "Luminoforium", submitting the search, and clicking on a search result.

Starting URL: http://www.cjcity.ru

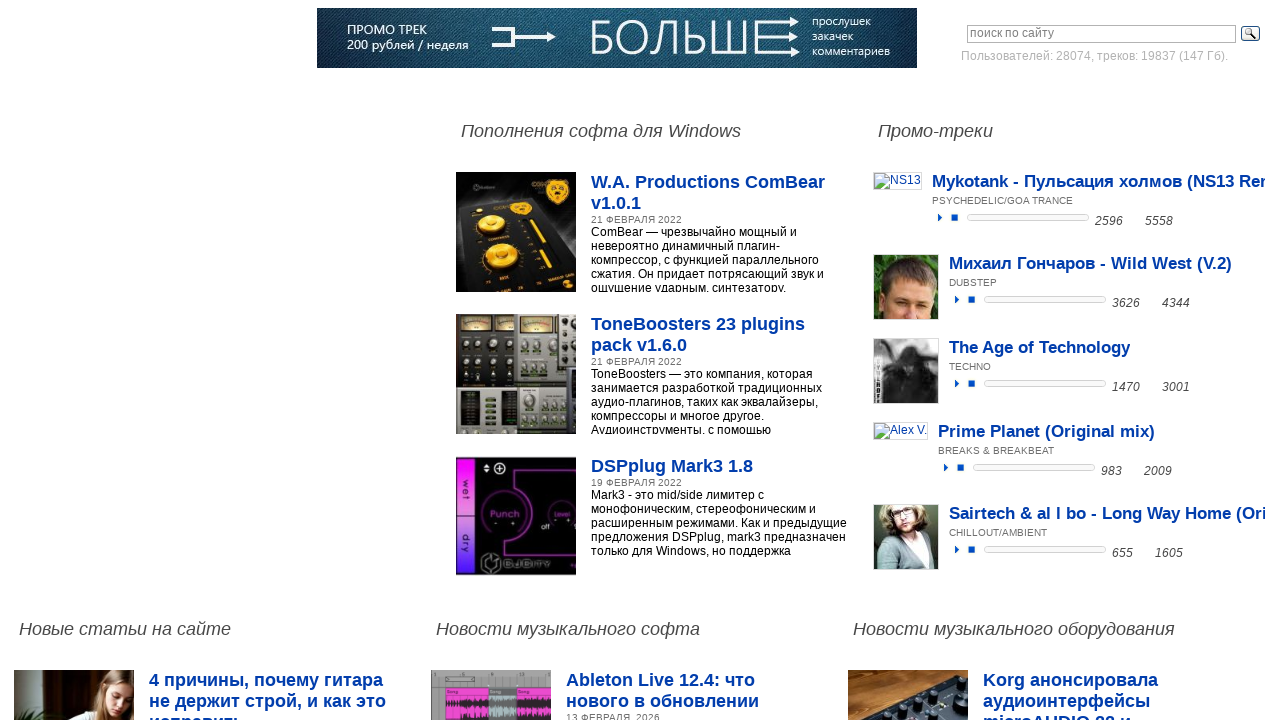

Clicked on navigation menu item (5th item) to access search section at (352, 95) on xpath=//*[@id='nav']/li[5]/a
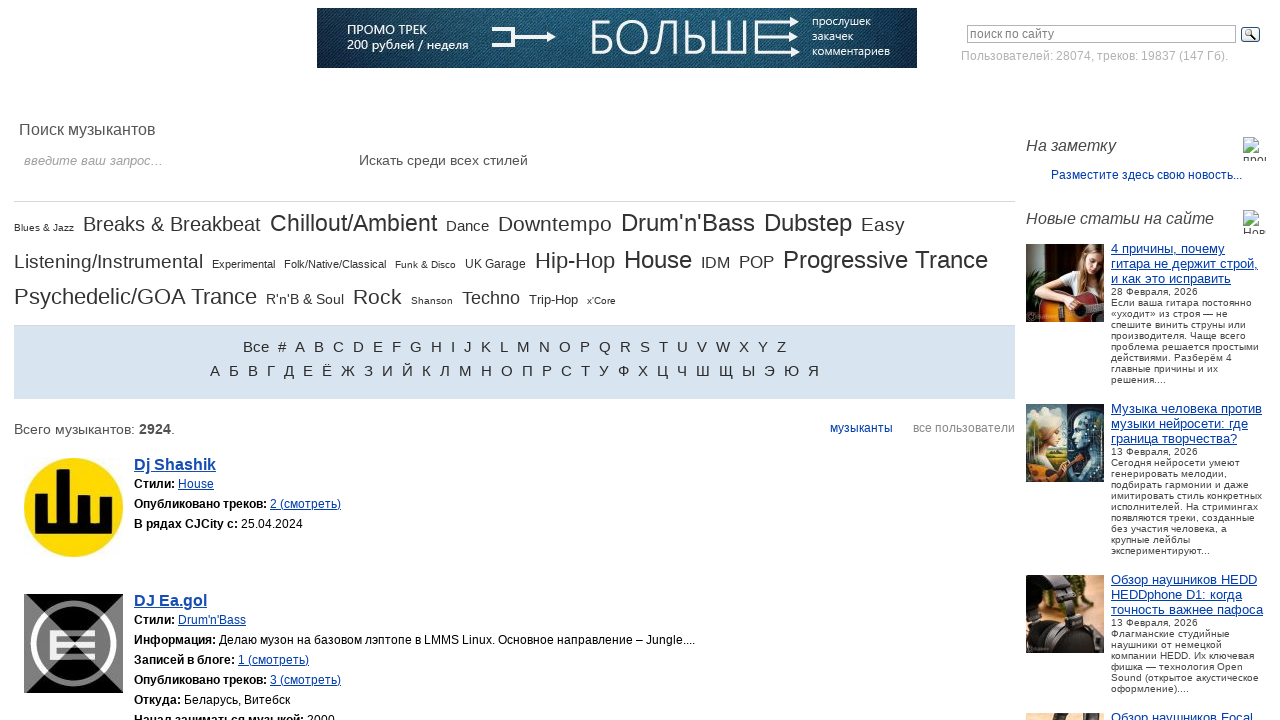

Filled search input field with 'Luminoforium' on //*[@id='content']/form/fieldset/div/div[1]/input
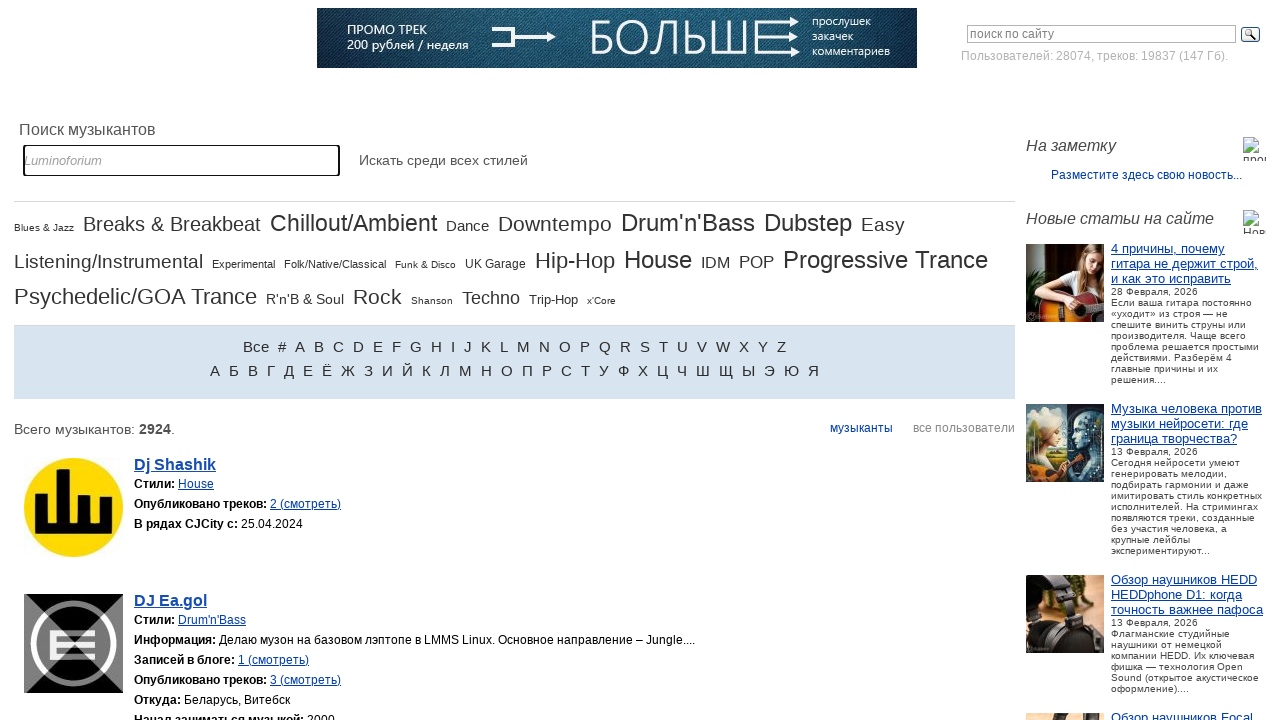

Clicked search/submit button to search for 'Luminoforium' at (626, 160) on xpath=//*[@id='content']/form/fieldset/div/div[3]/input
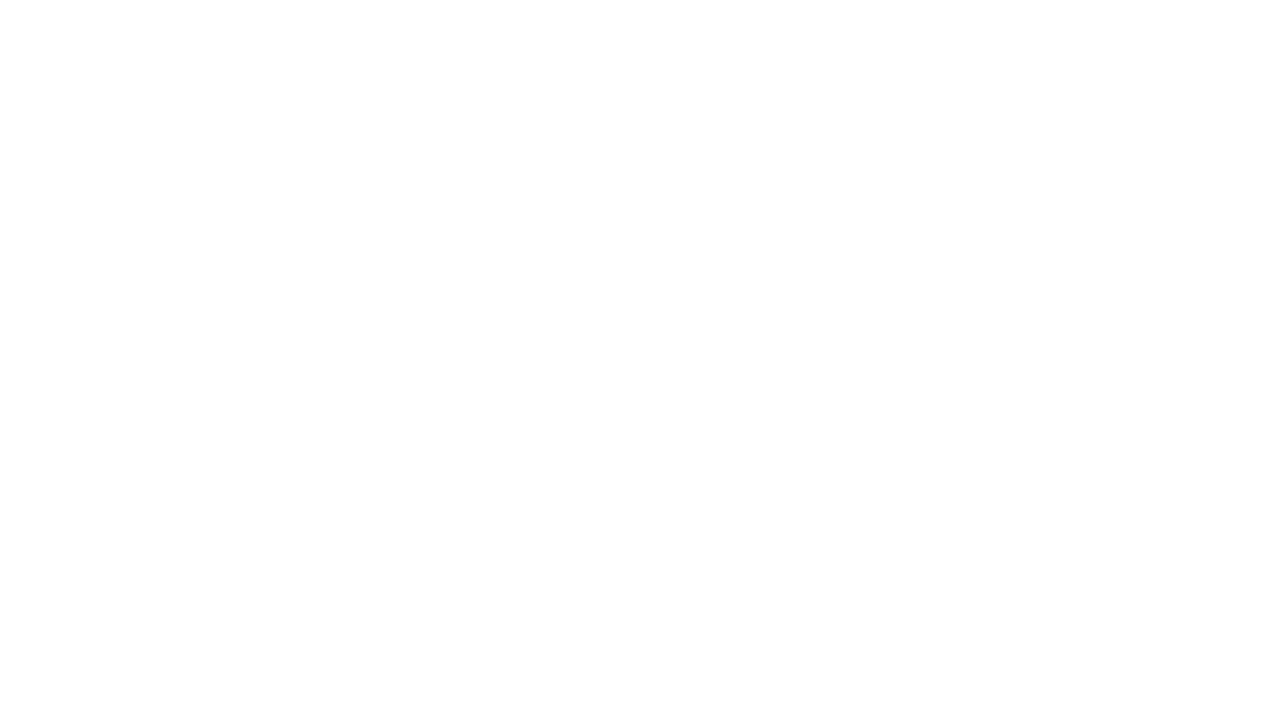

Search results loaded and are visible
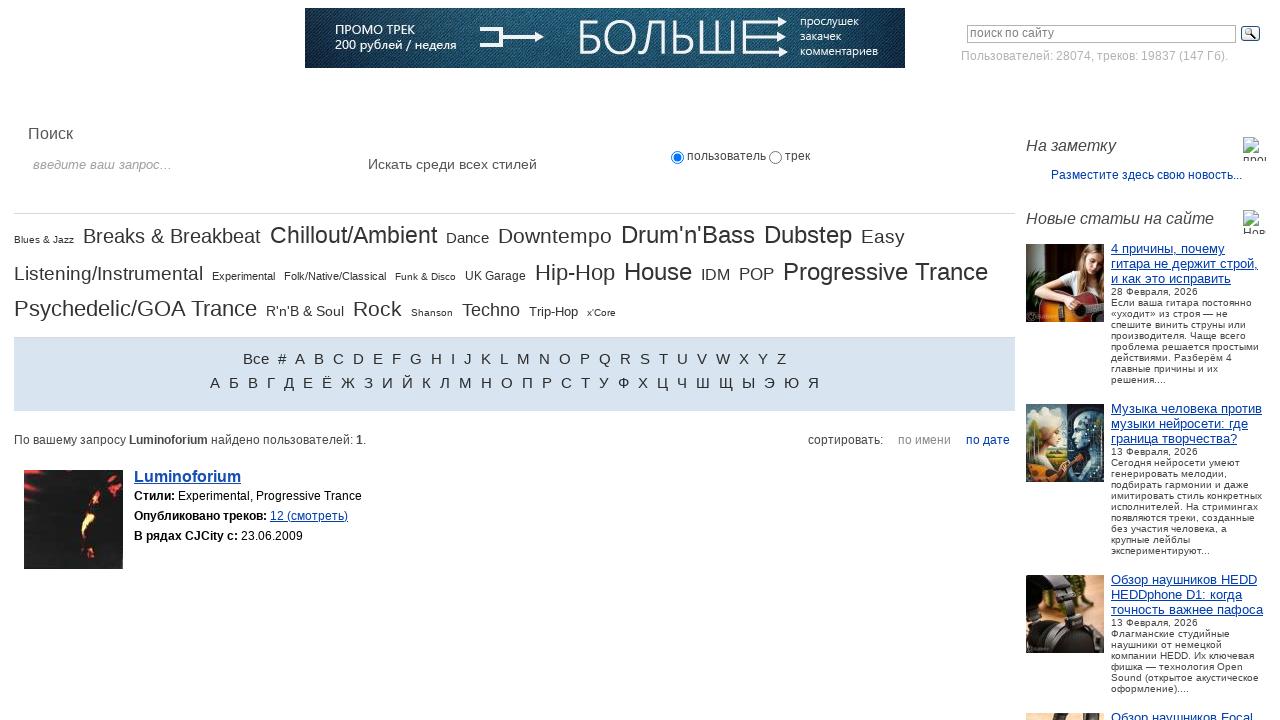

Clicked on the first search result link at (188, 476) on xpath=//*[@id='content']/ul[2]/li/div[2]/span/a
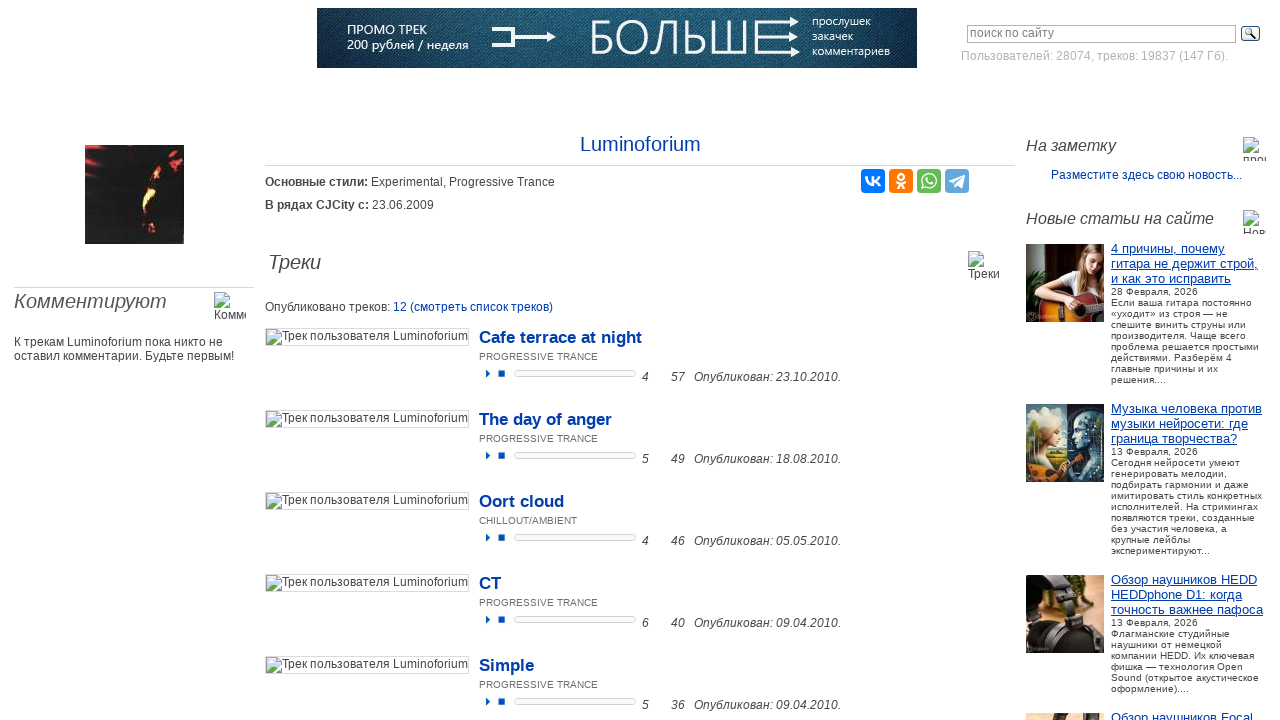

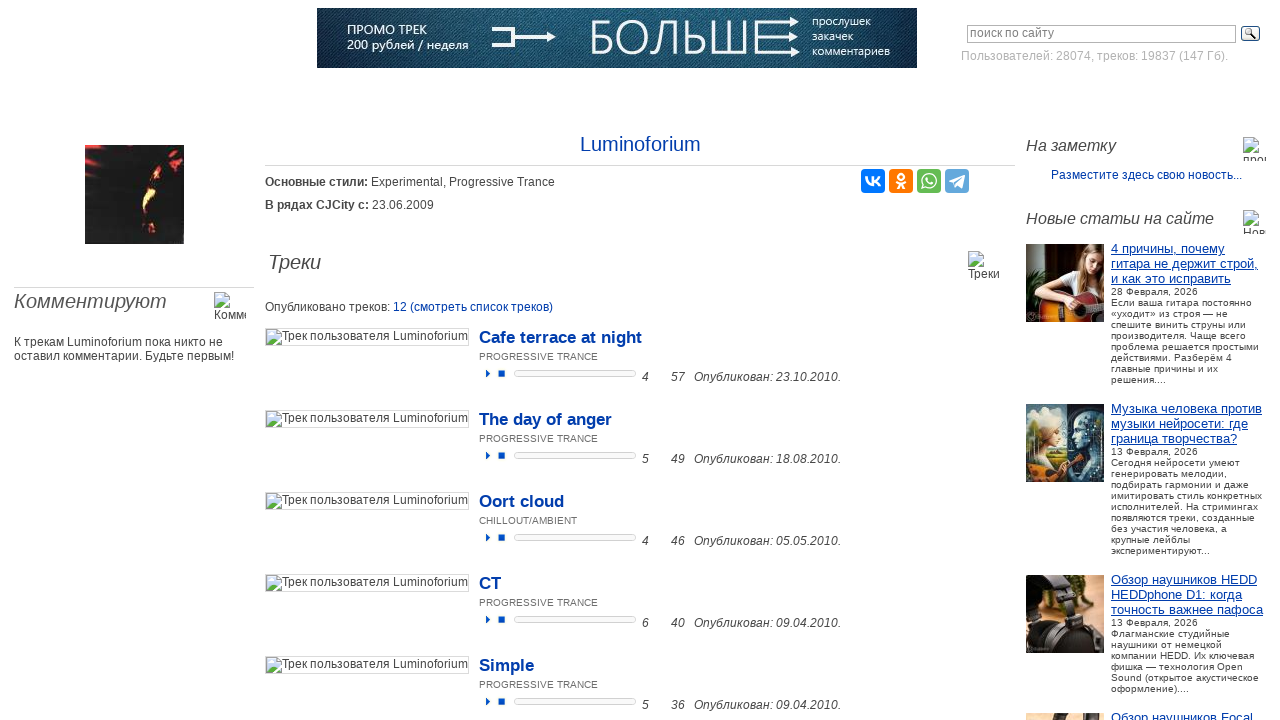